Tests JavaScript alert handling functionality including simple alerts, confirm dialogs, and prompt dialogs with text input on a demo automation testing site.

Starting URL: https://demo.automationtesting.in/Alerts.html

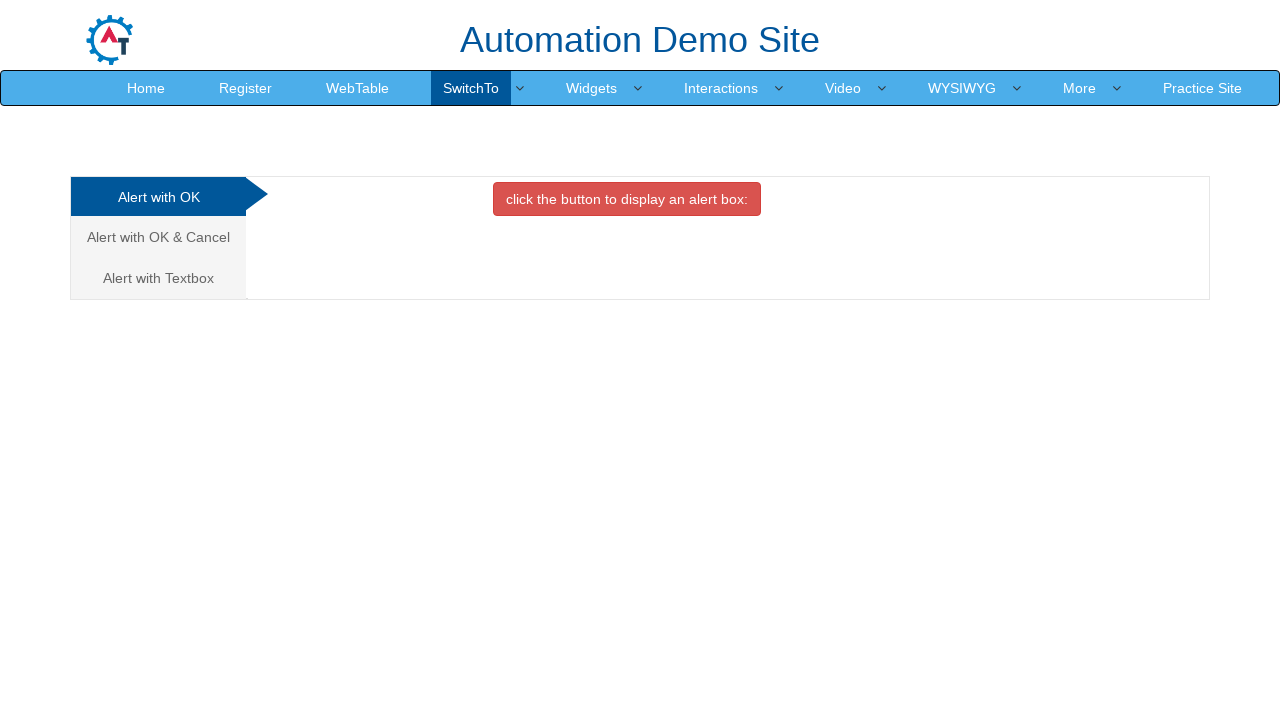

Set viewport size to 1920x1080
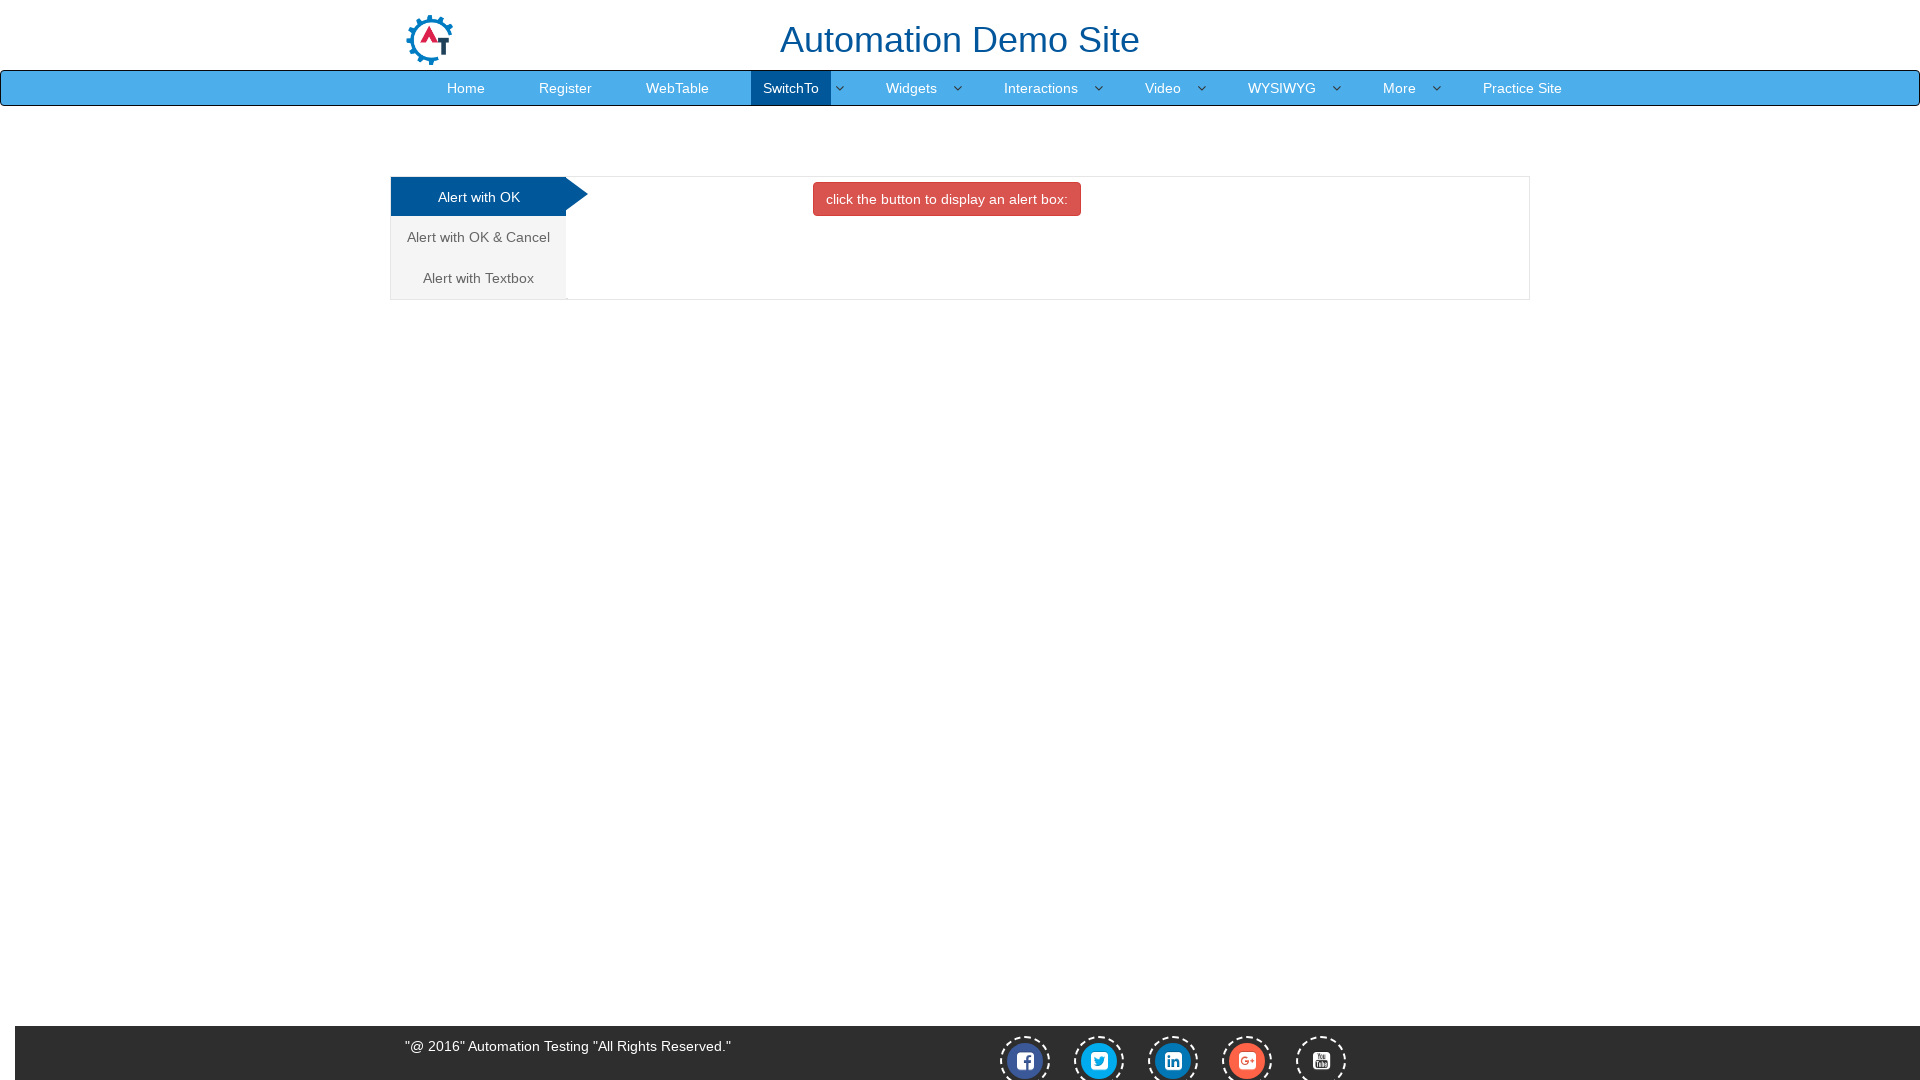

Clicked on the first alert tab at (478, 197) on (//a[@class='analystic'])[1]
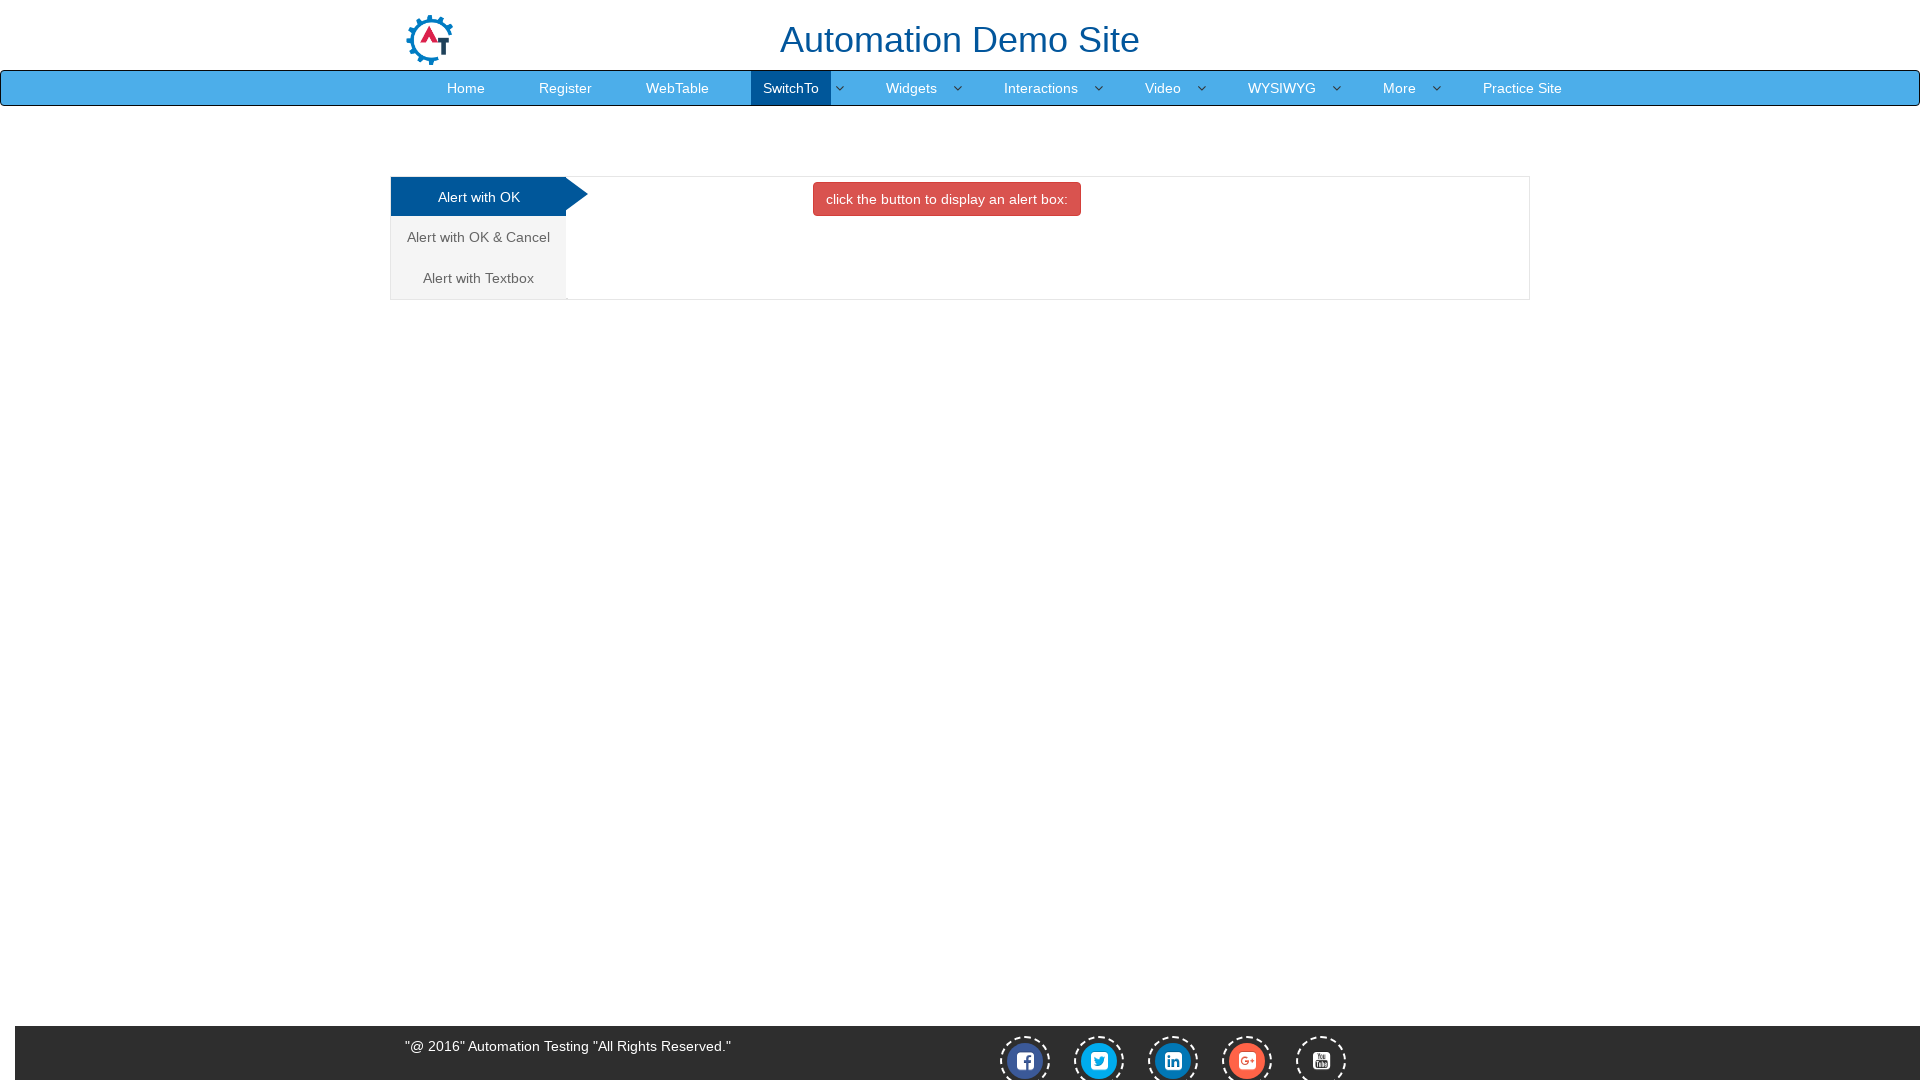

Clicked button to trigger simple alert at (947, 199) on button.btn.btn-danger
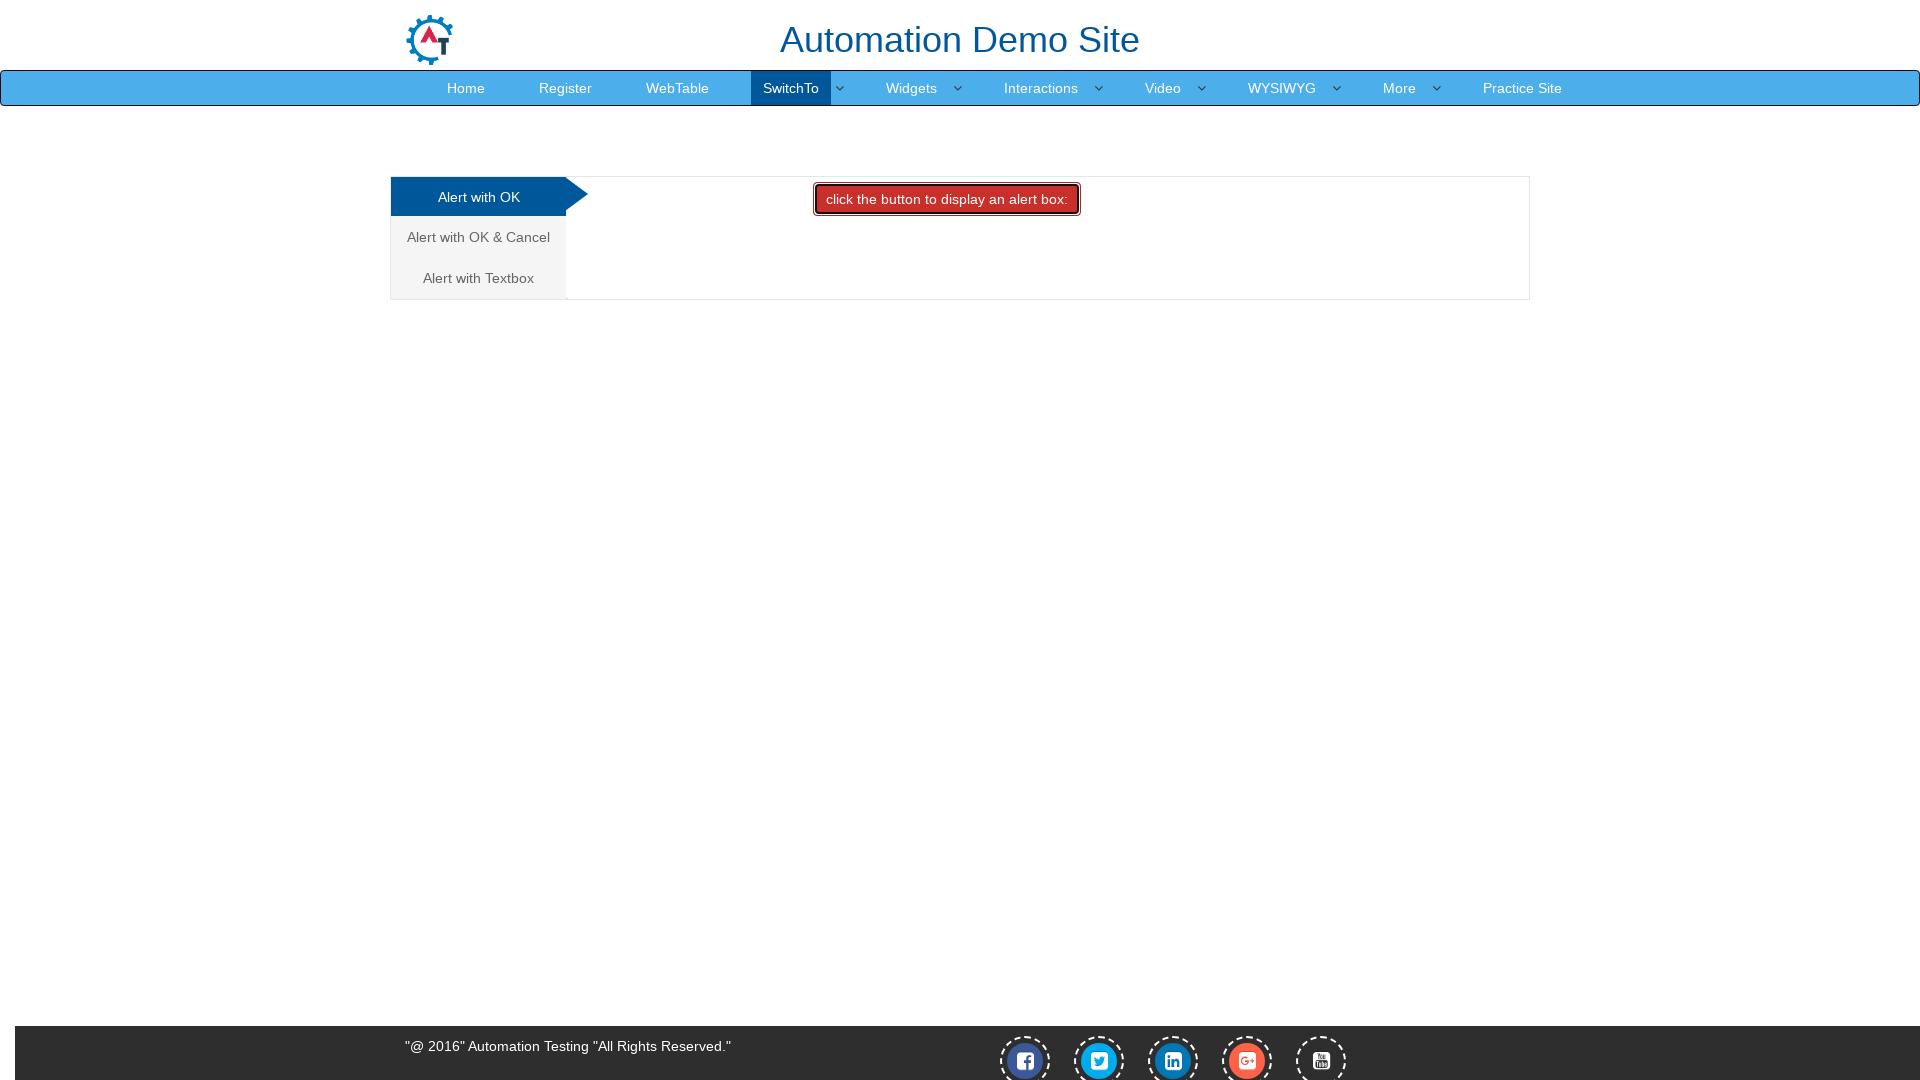

Set up dialog handler to accept alerts
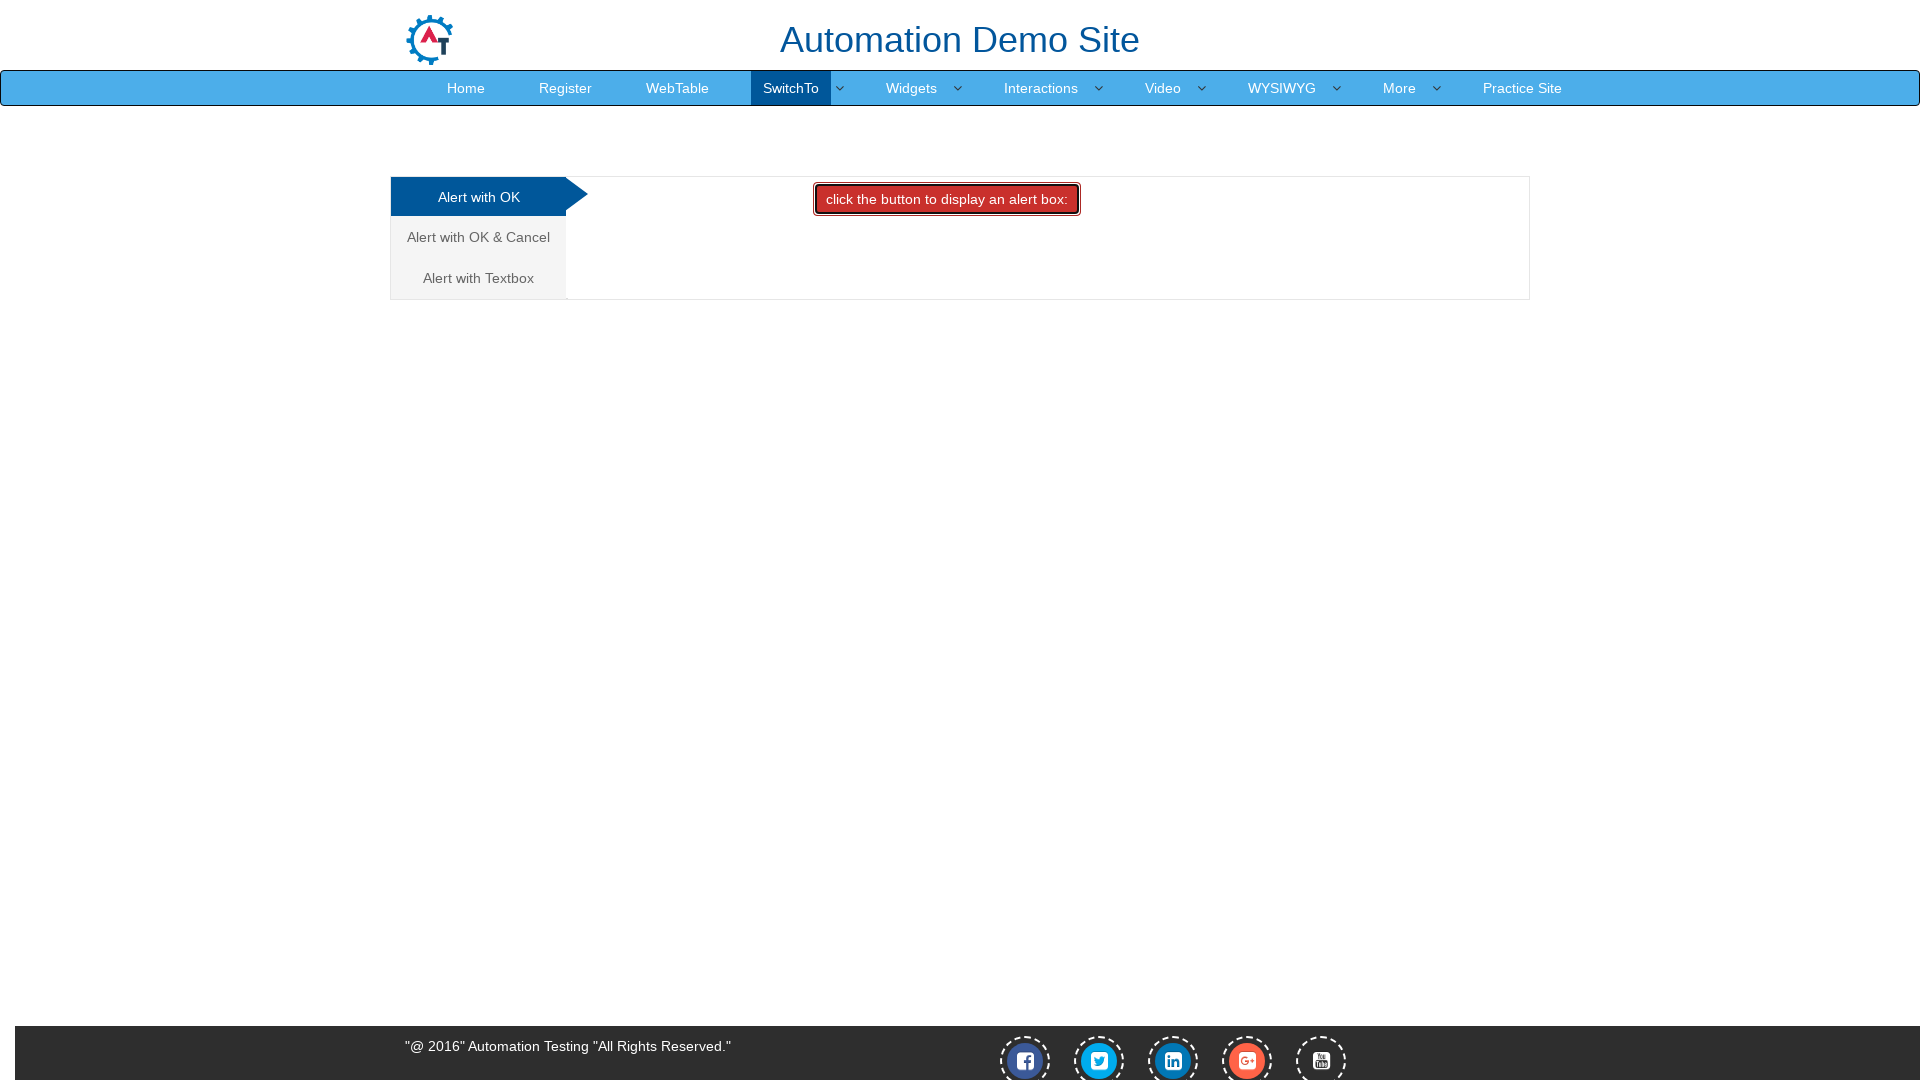

Waited 1000ms for alert to be processed
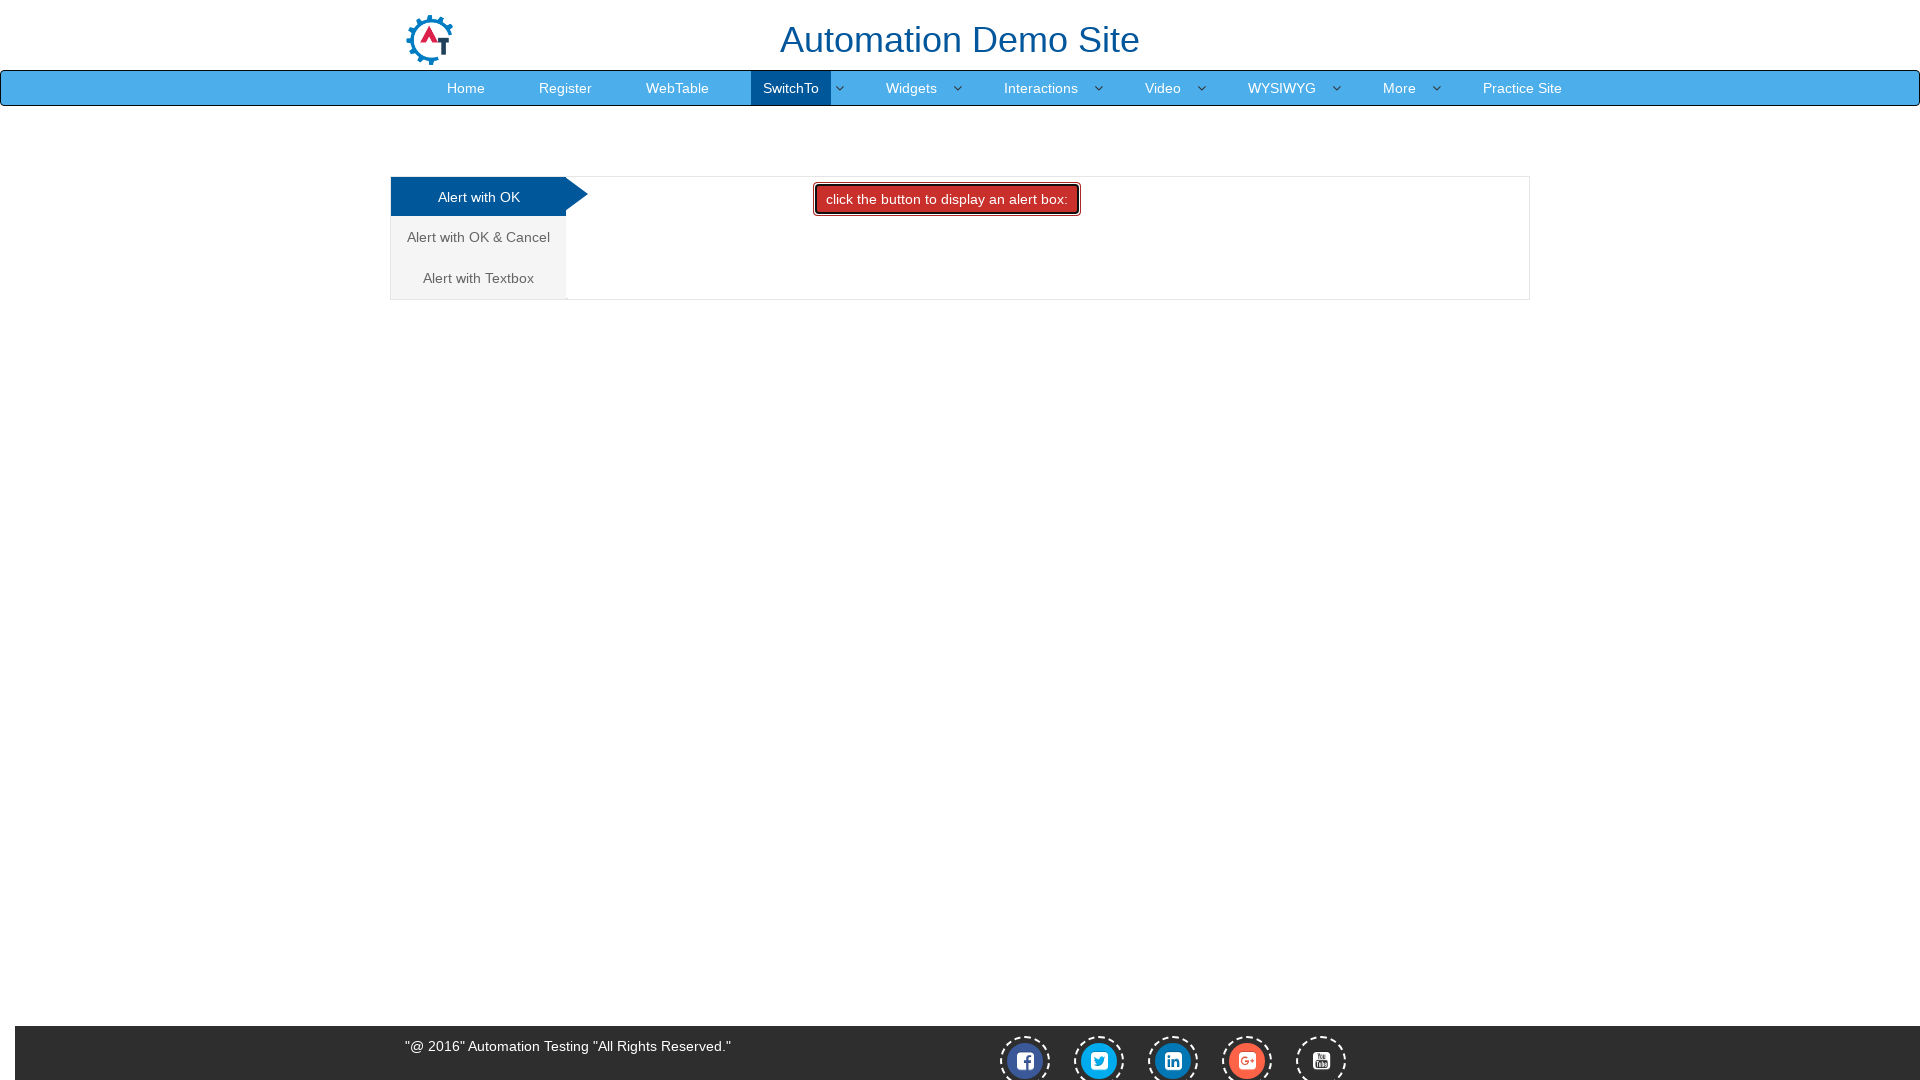

Clicked on the second alert tab (confirm dialog) at (478, 237) on (//a[@class='analystic'])[2]
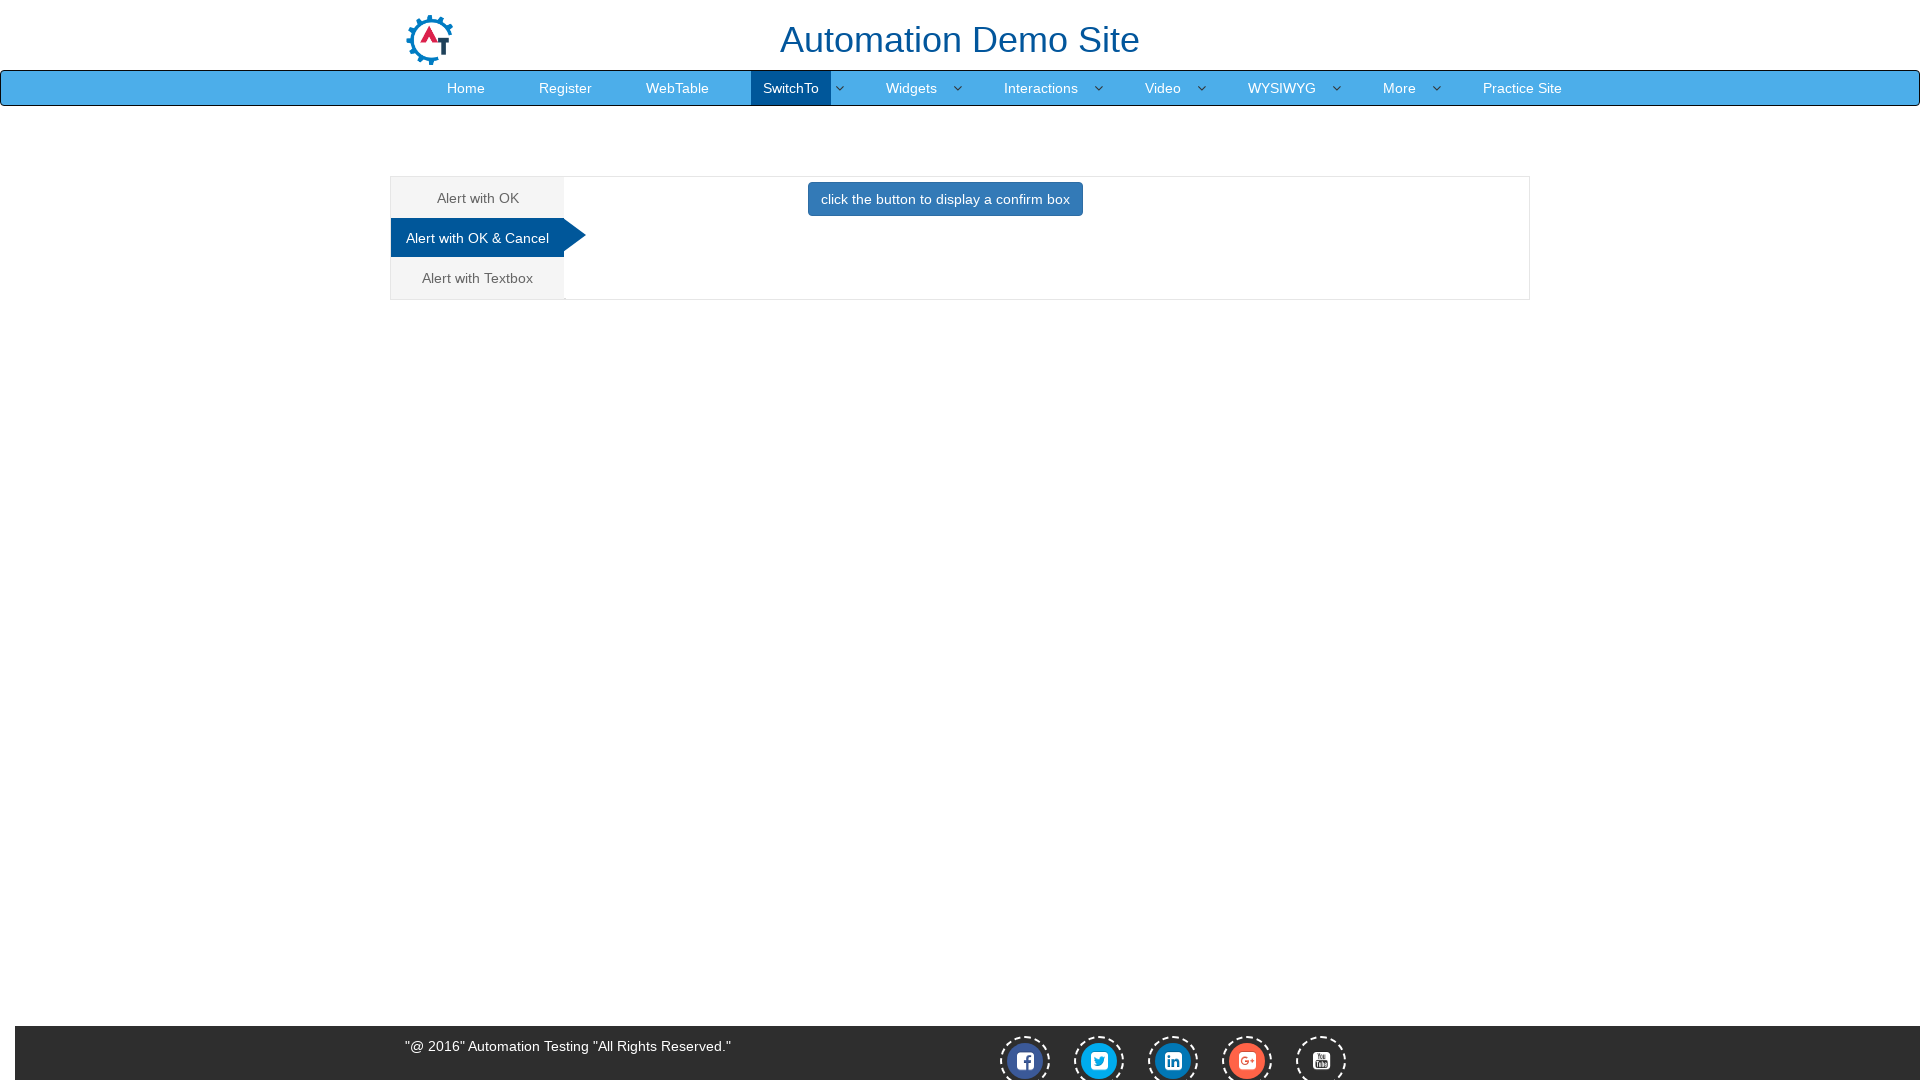

Clicked button to trigger confirm dialog at (945, 199) on button[onclick='confirmbox()']
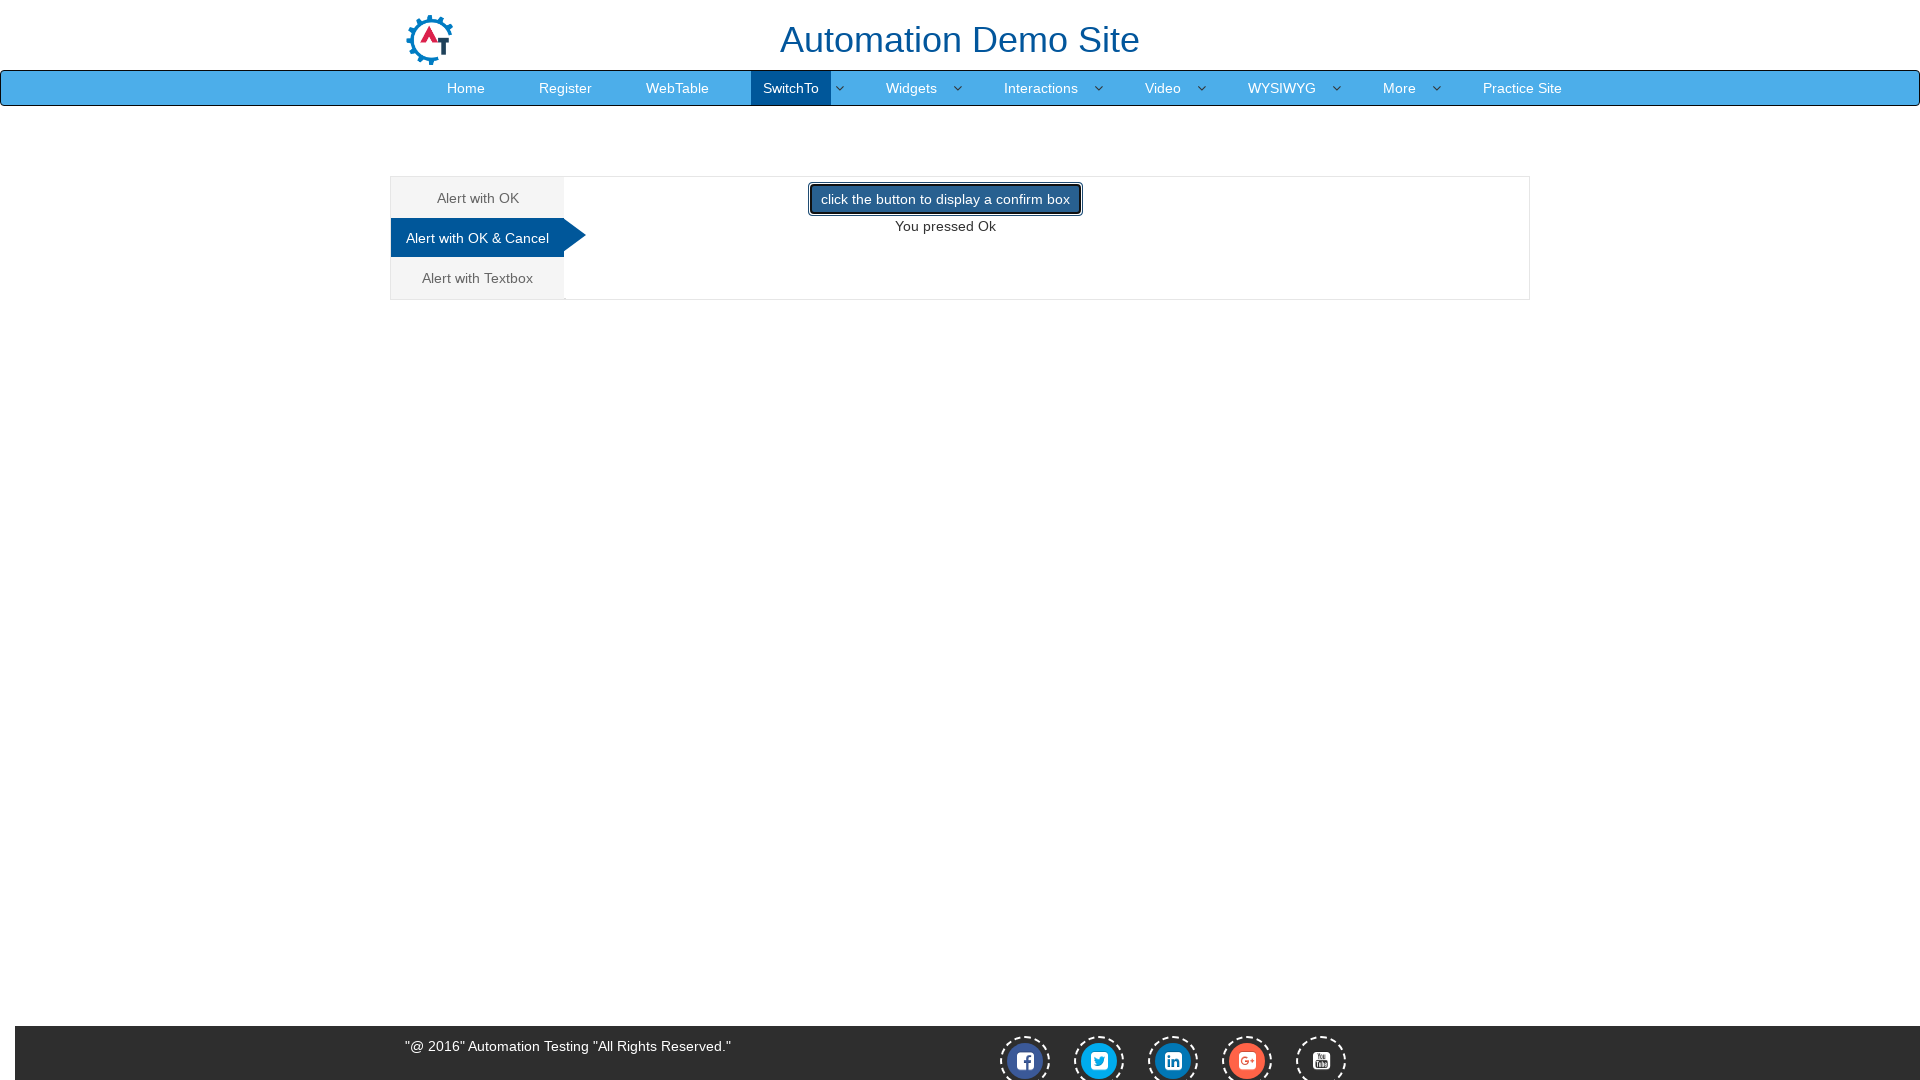

Waited 1000ms for confirm dialog to be processed
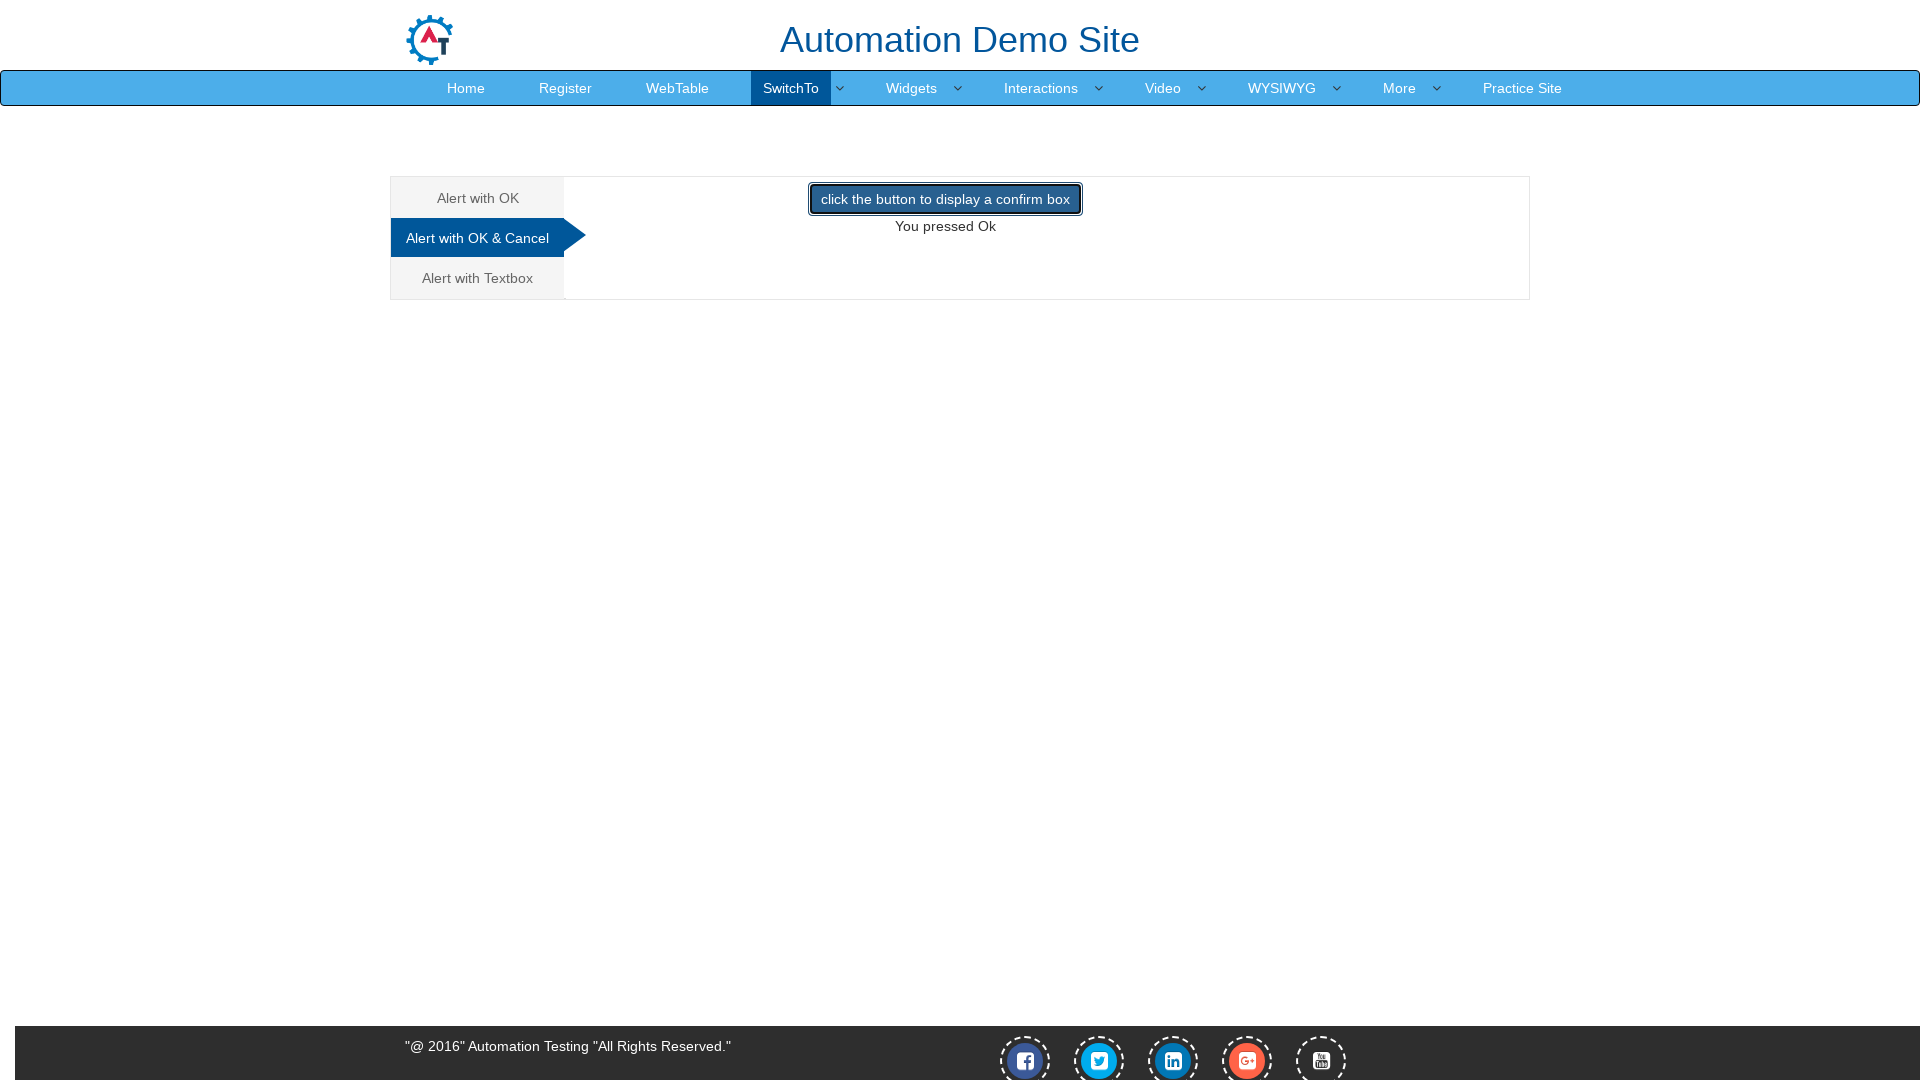

Clicked on the third alert tab (prompt dialog) at (478, 278) on (//a[@class='analystic'])[3]
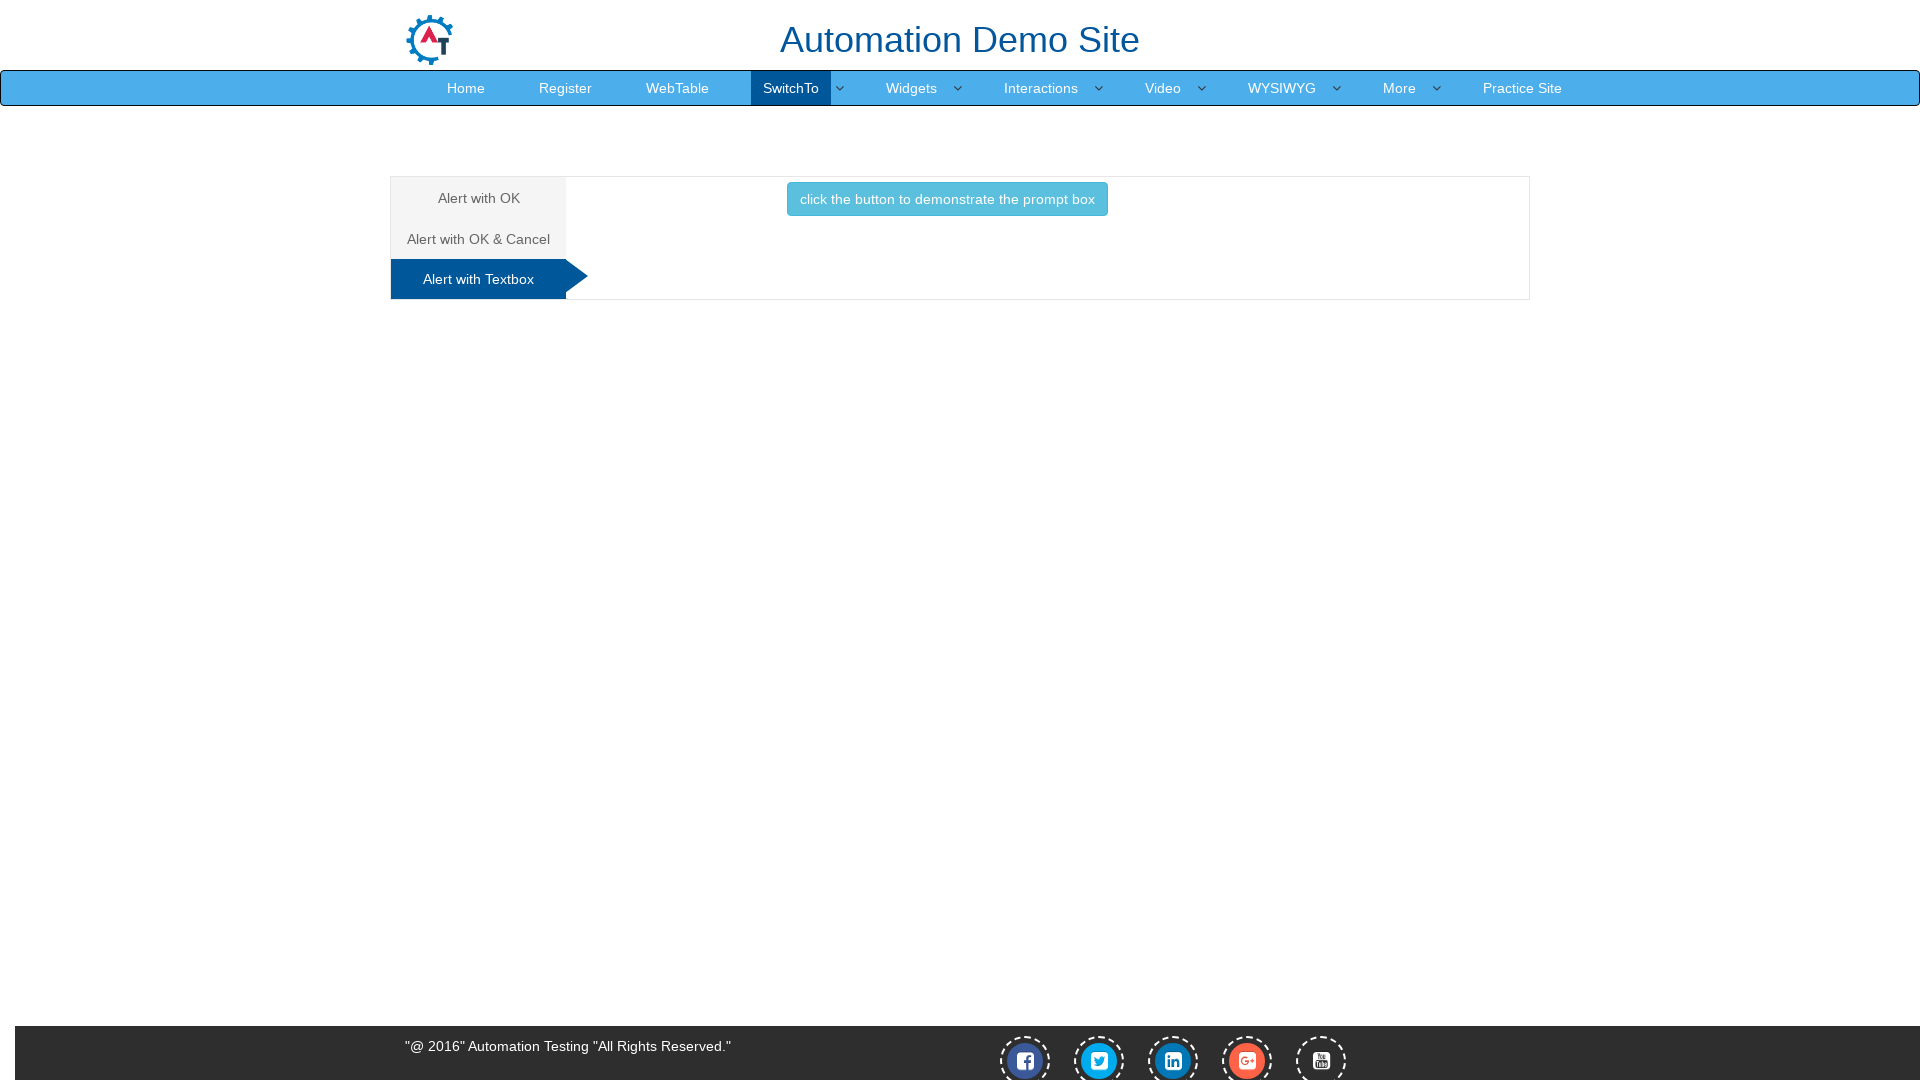

Set up dialog handler to accept prompt with text 'Testing'
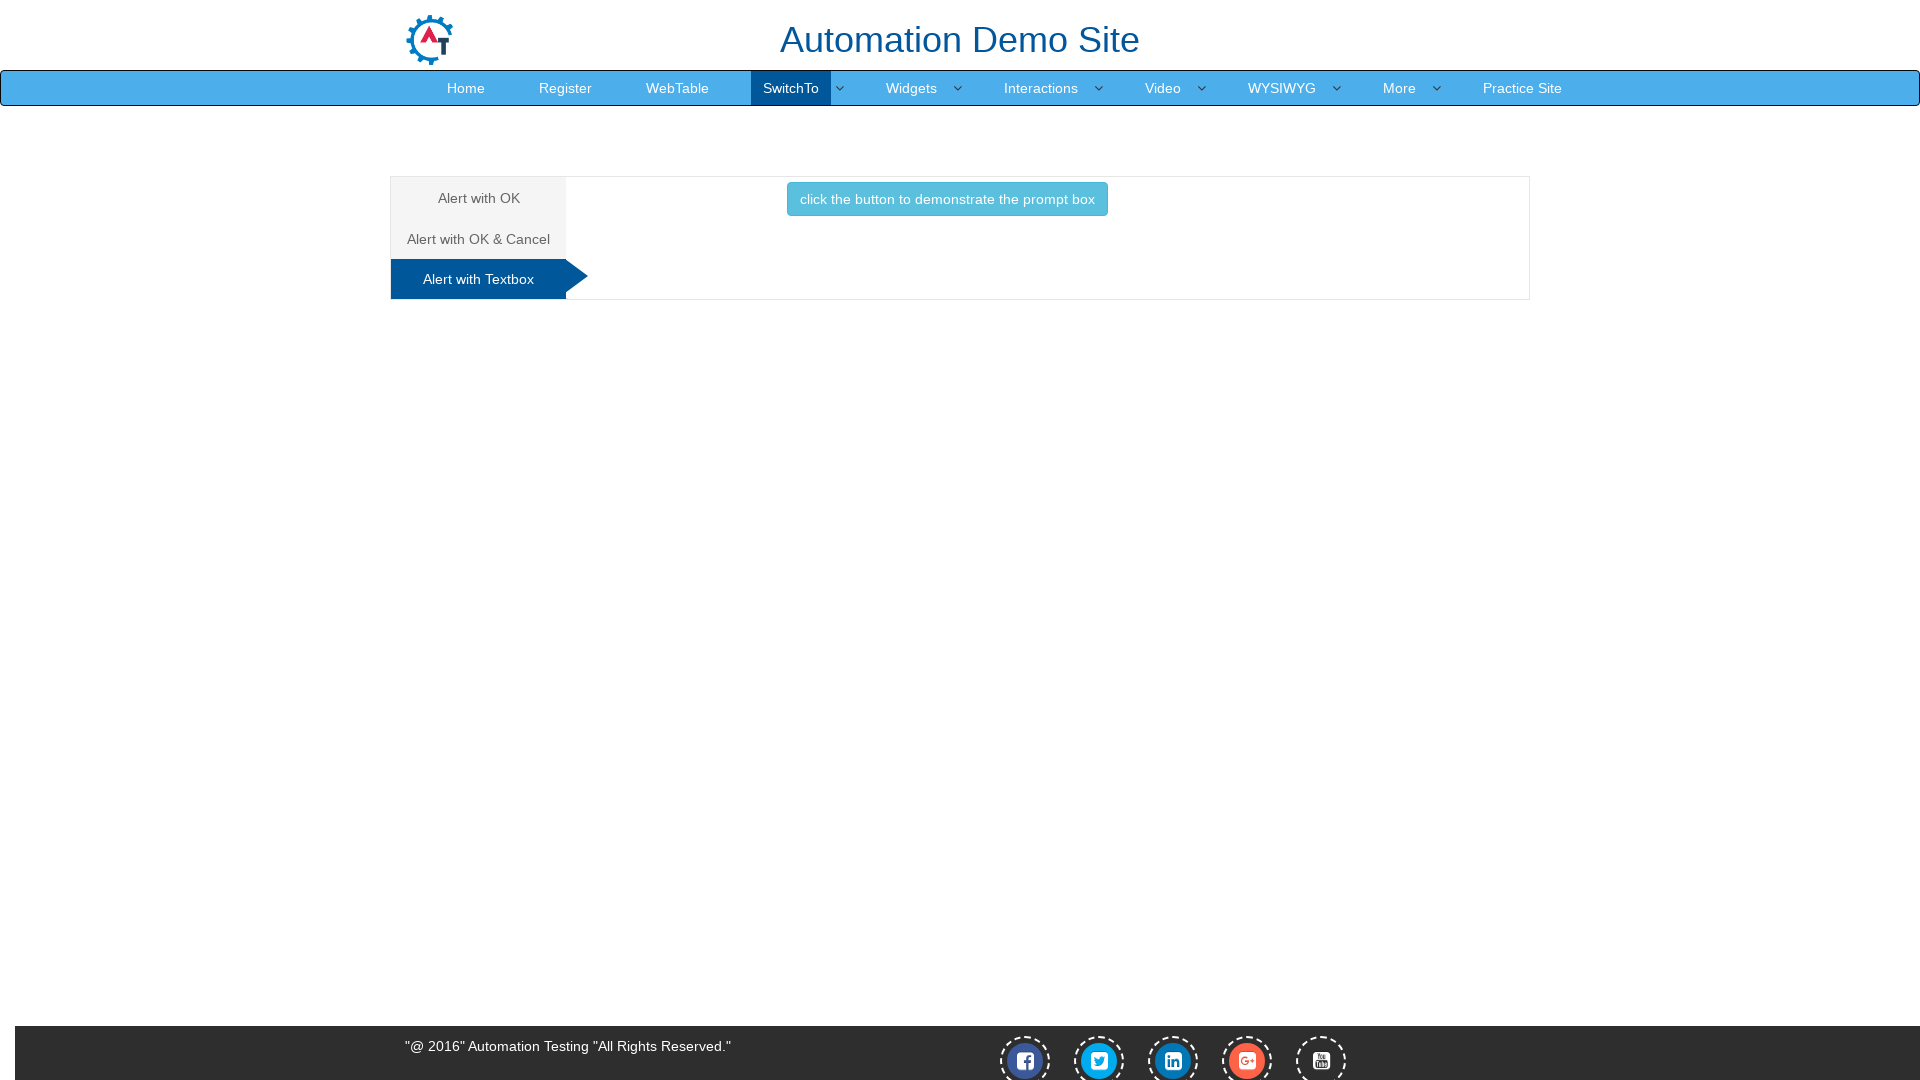

Clicked button to trigger prompt dialog at (947, 199) on button[onclick='promptbox()']
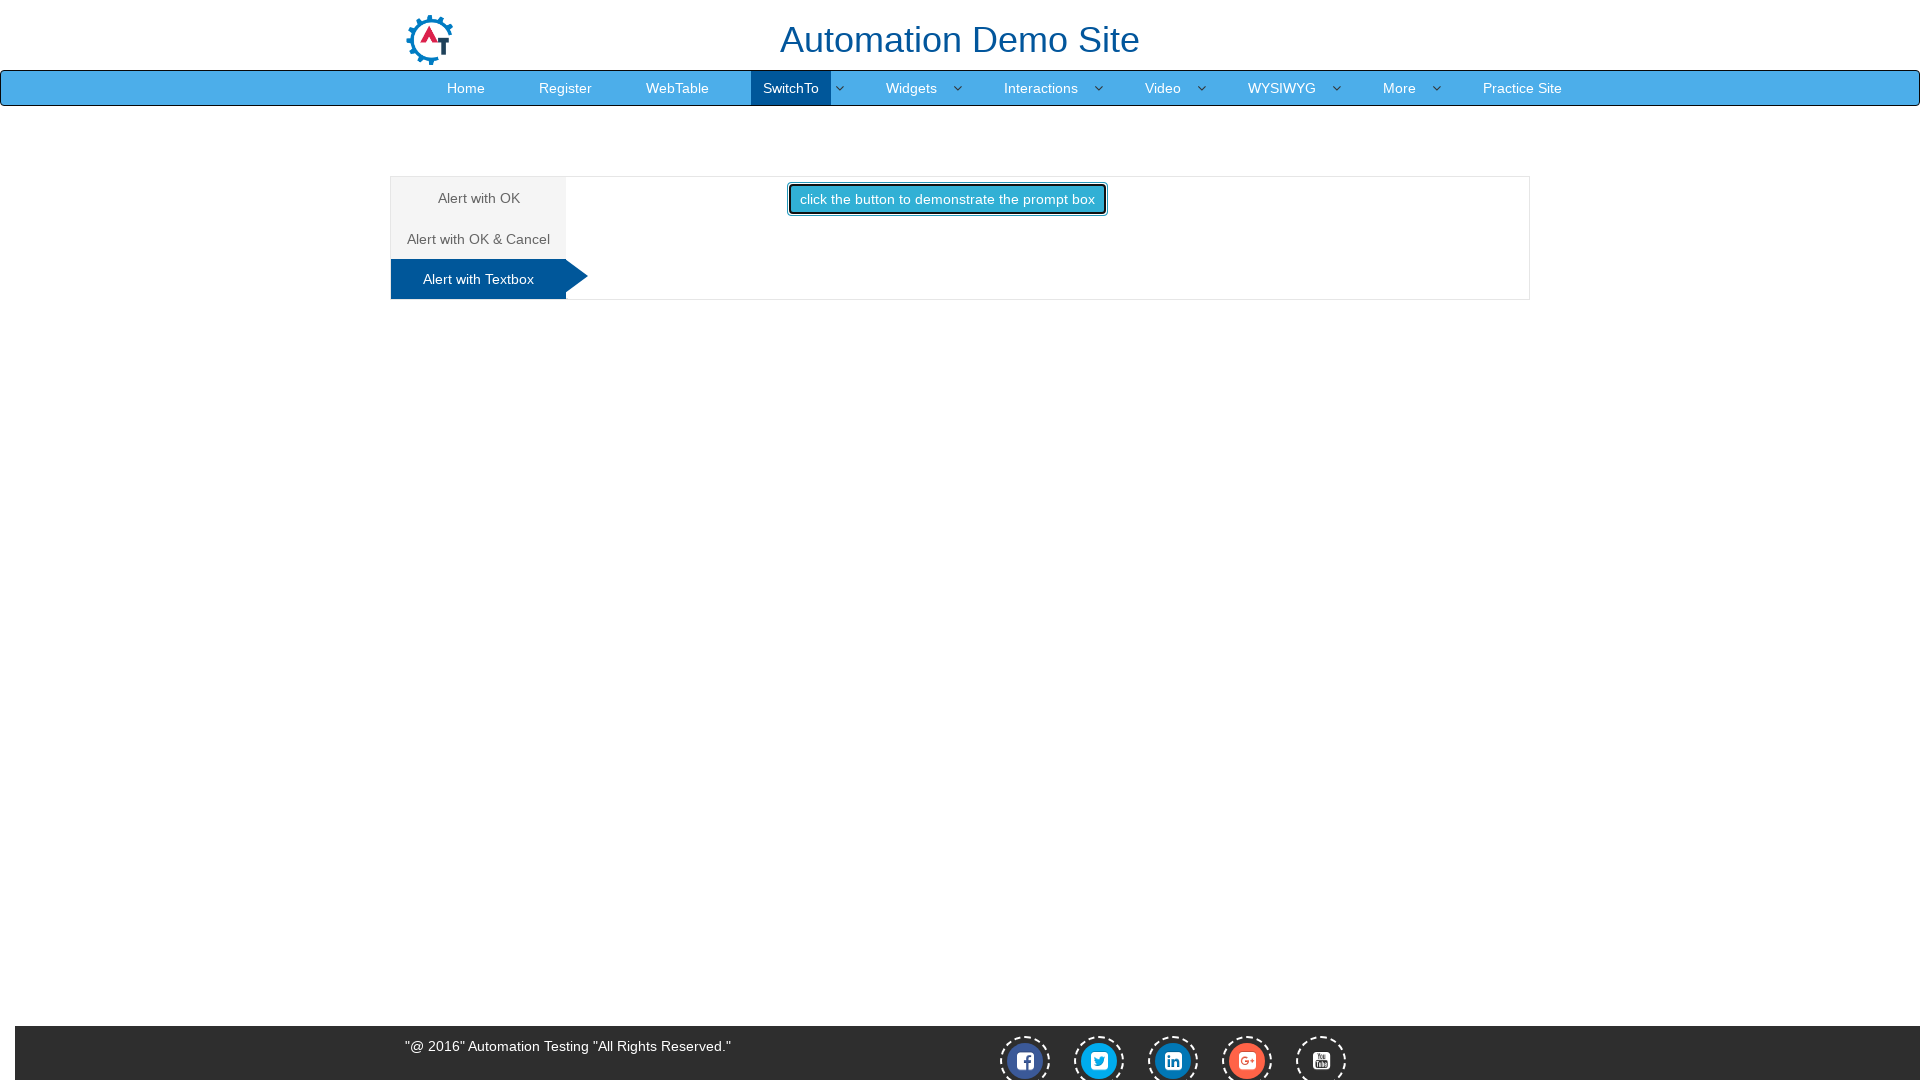

Waited 1000ms for prompt dialog to be processed
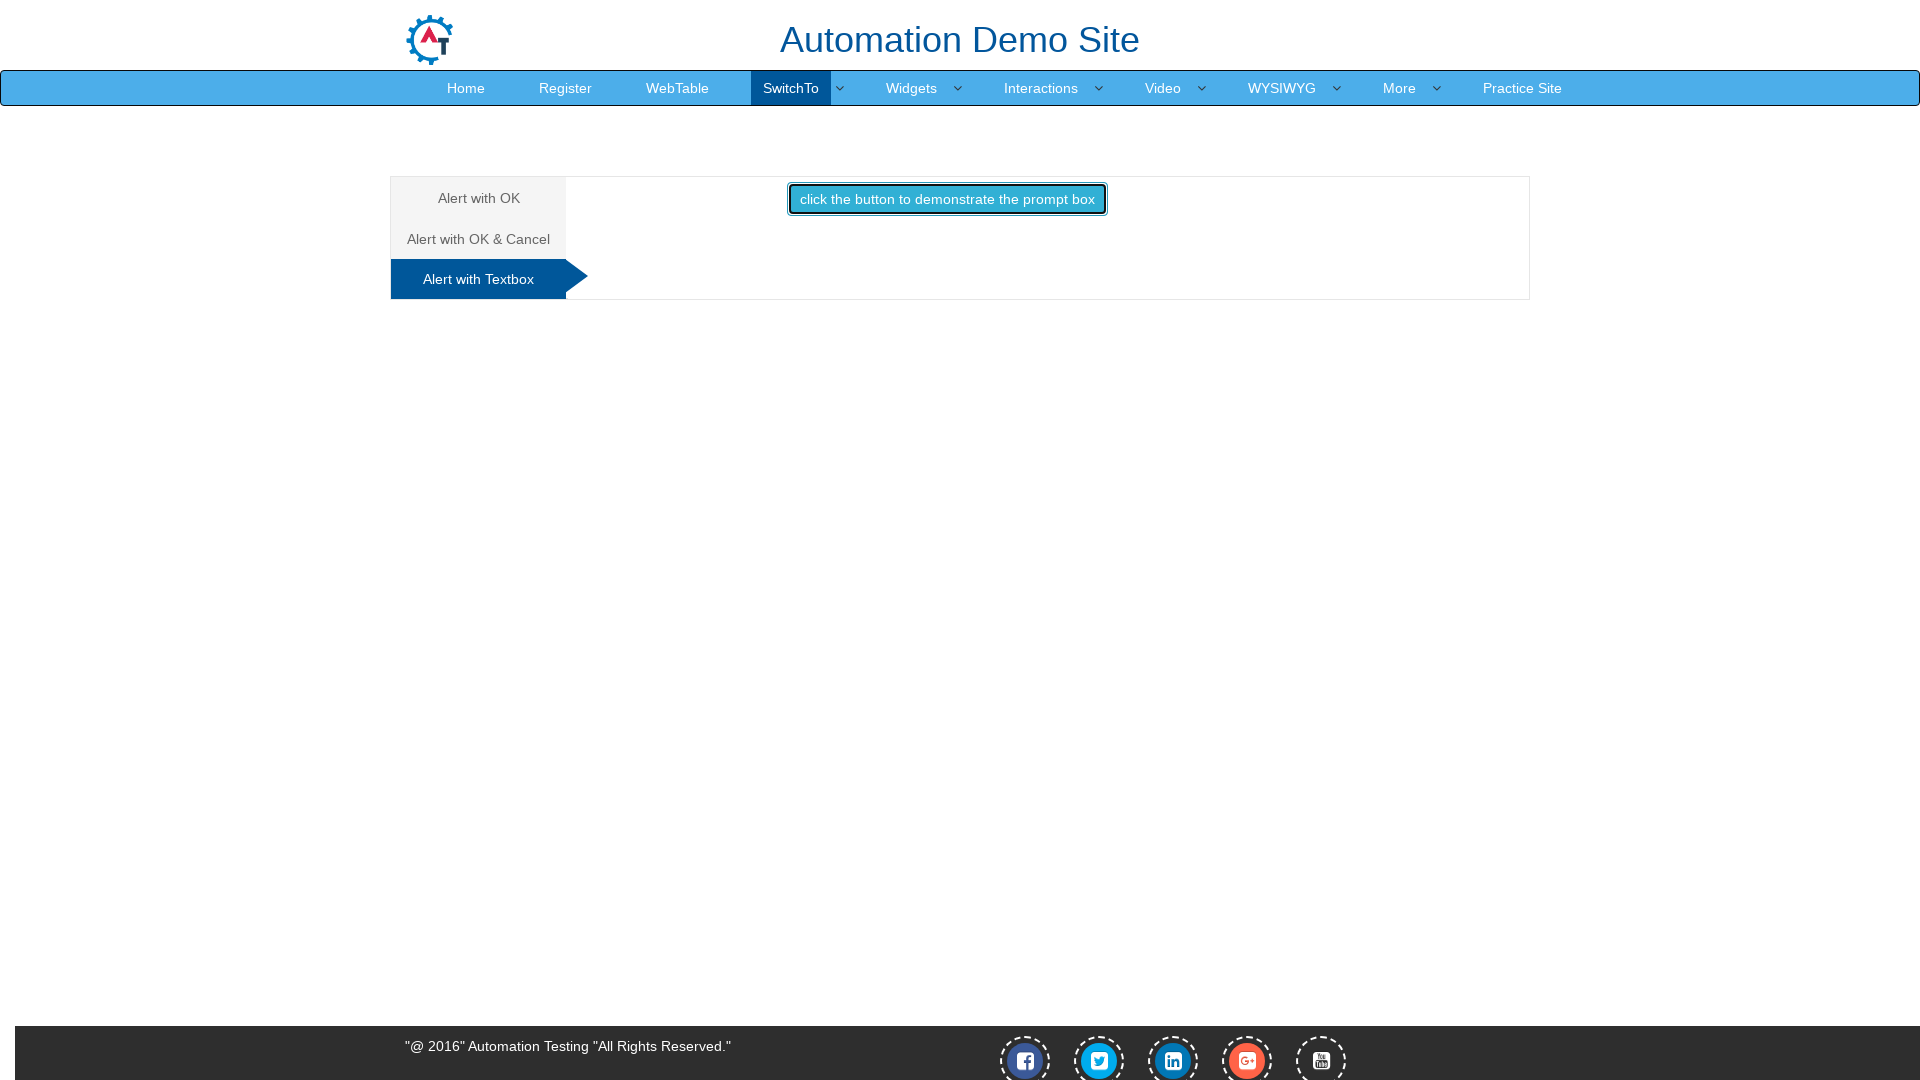

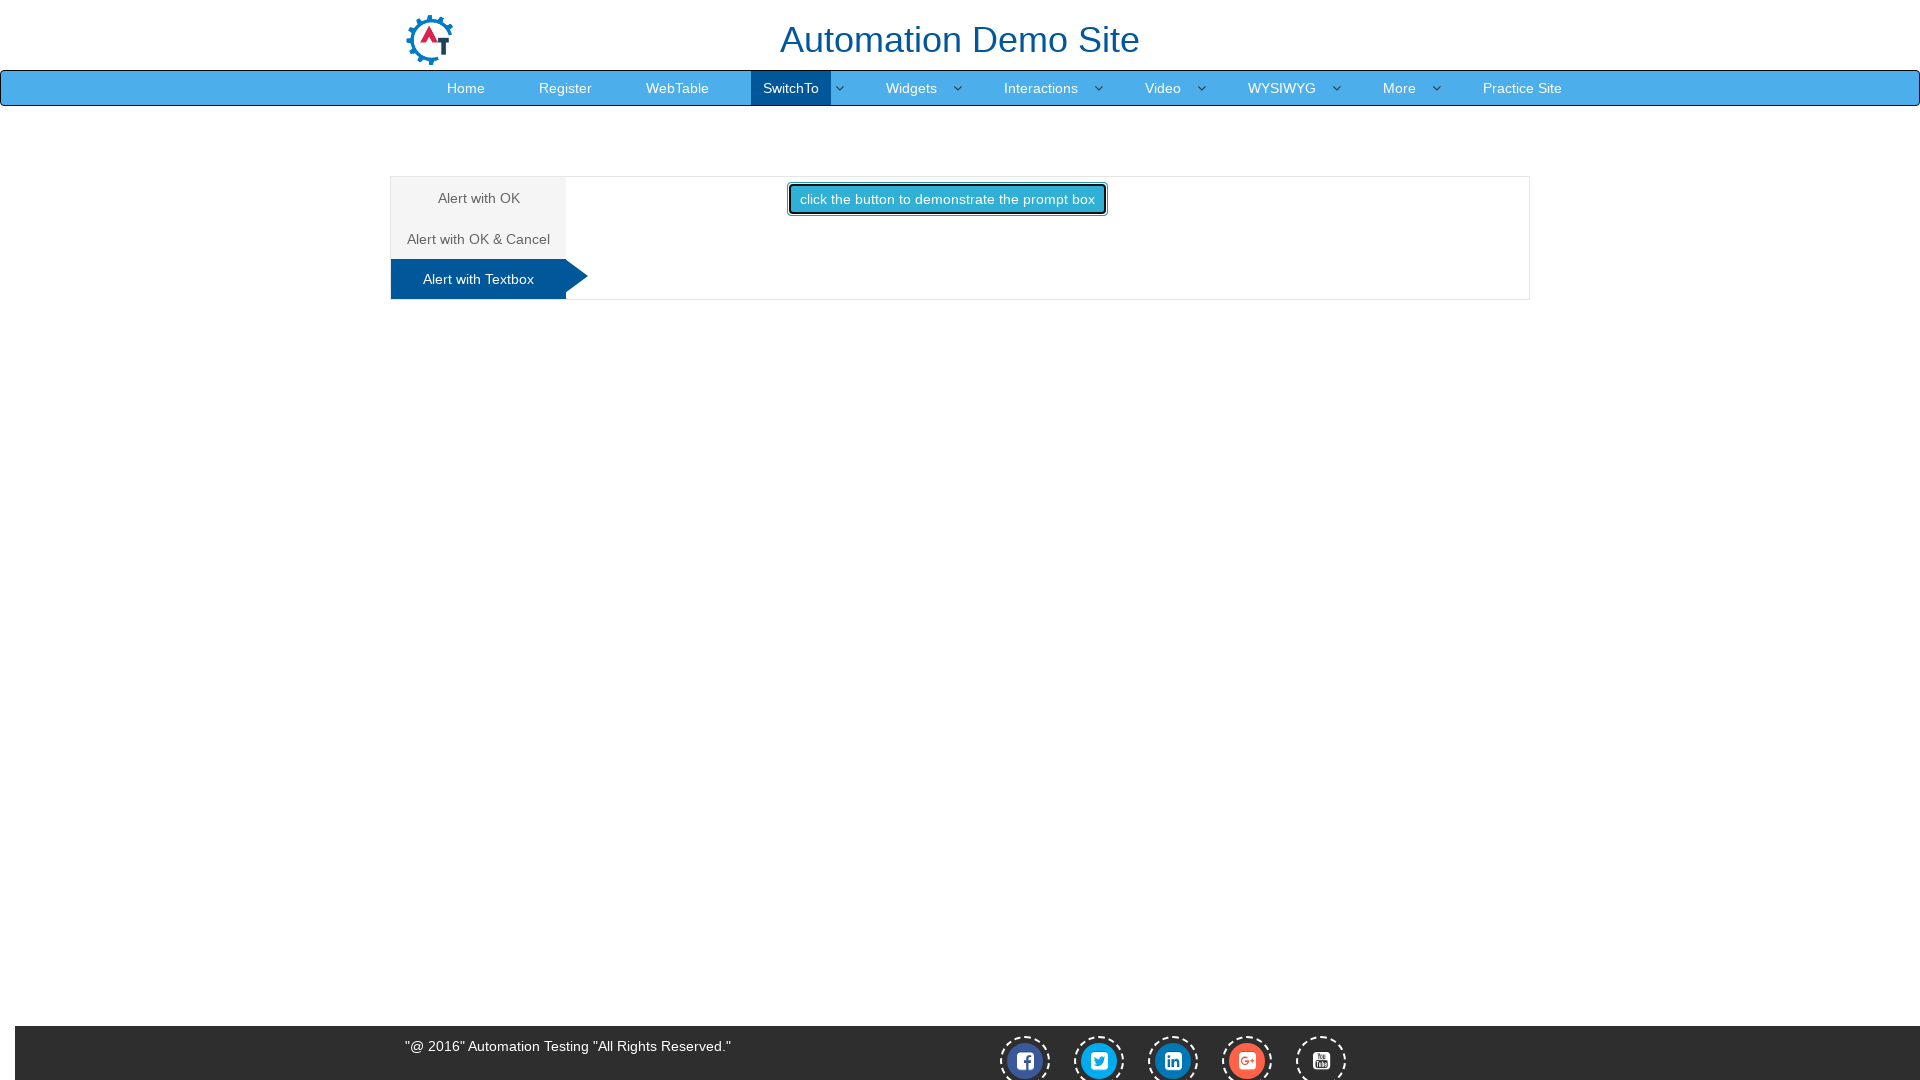